Tests drag and drop functionality by dragging an element from one position and dropping it onto a target element

Starting URL: https://practice.cydeo.com/drag_and_drop_circles

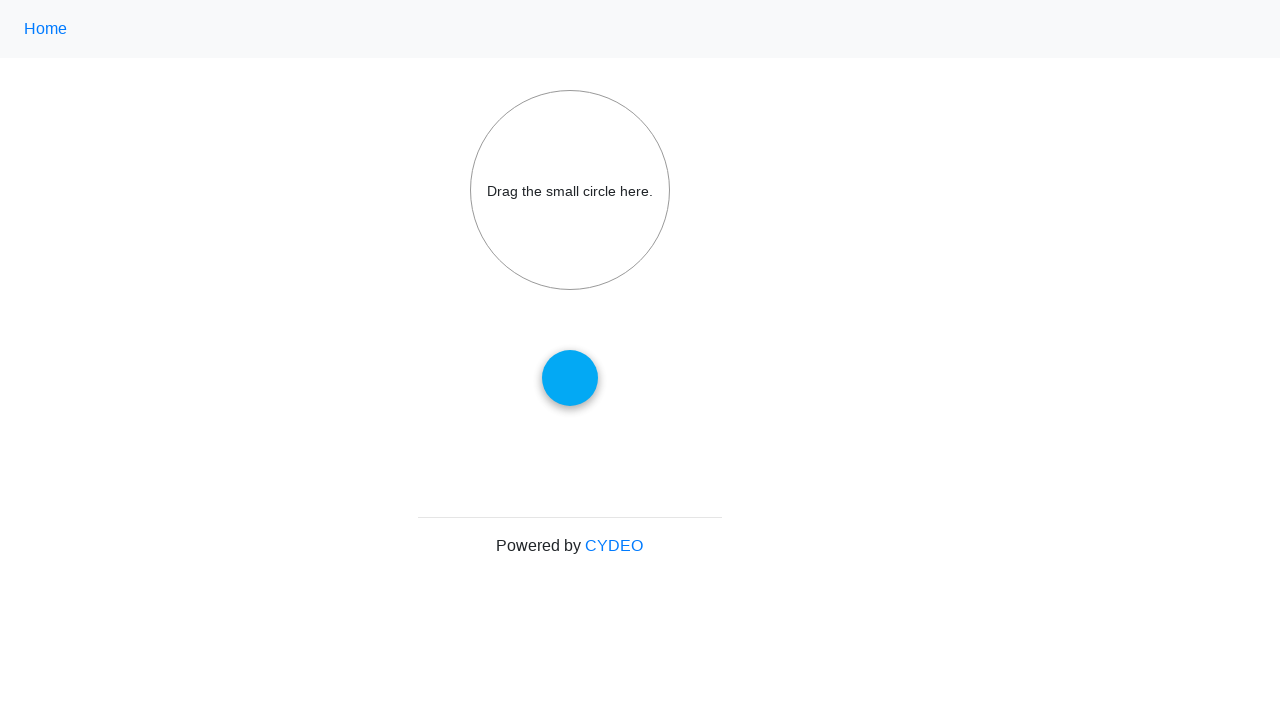

Navigated to drag and drop circles practice page
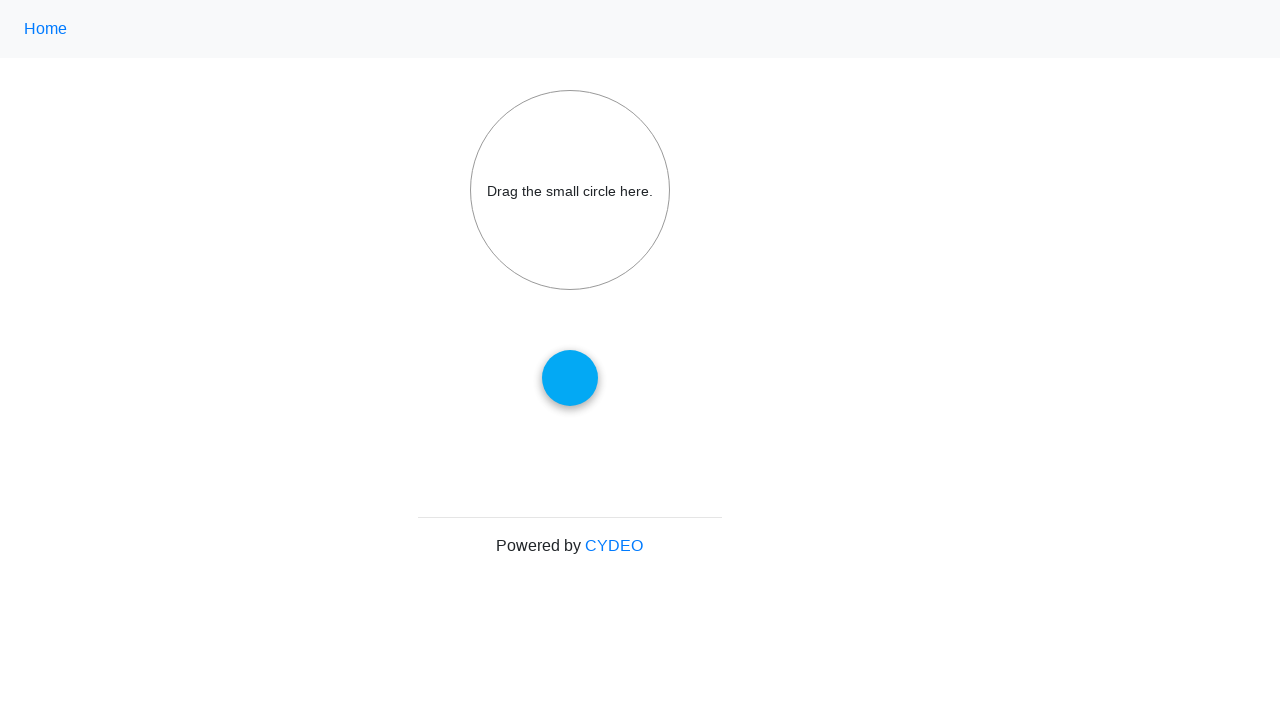

Located draggable element
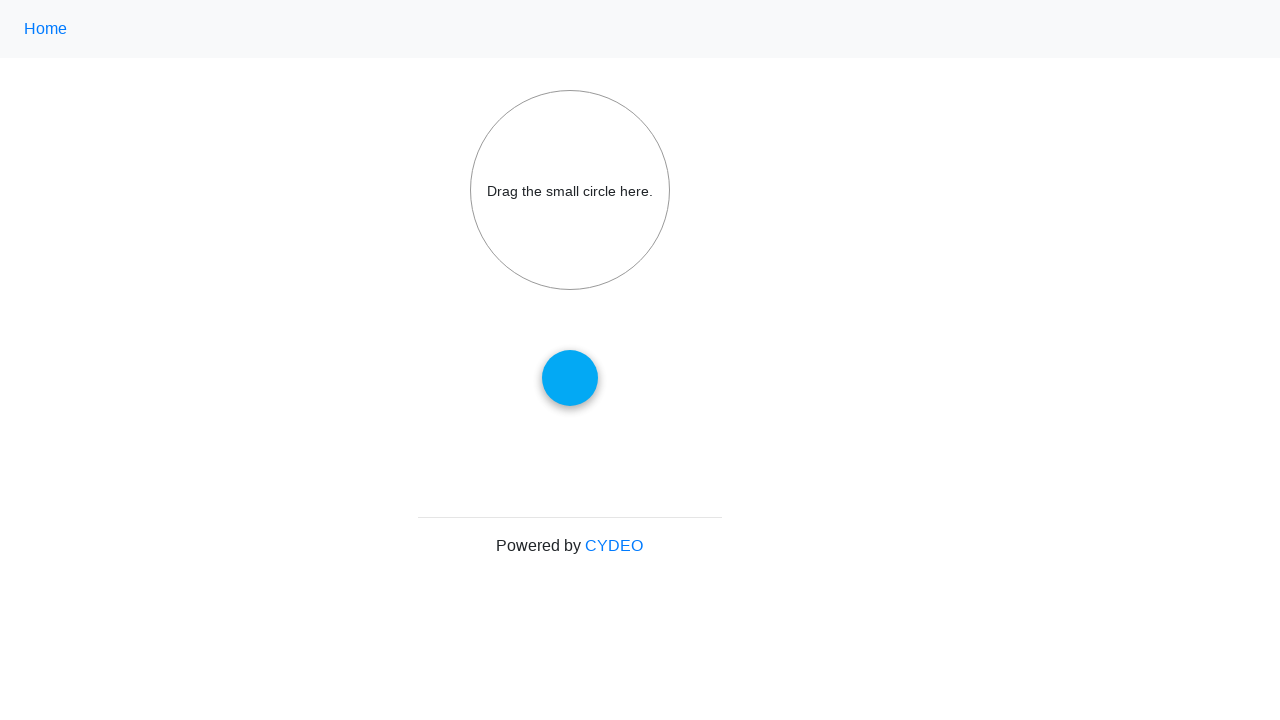

Located drop target element
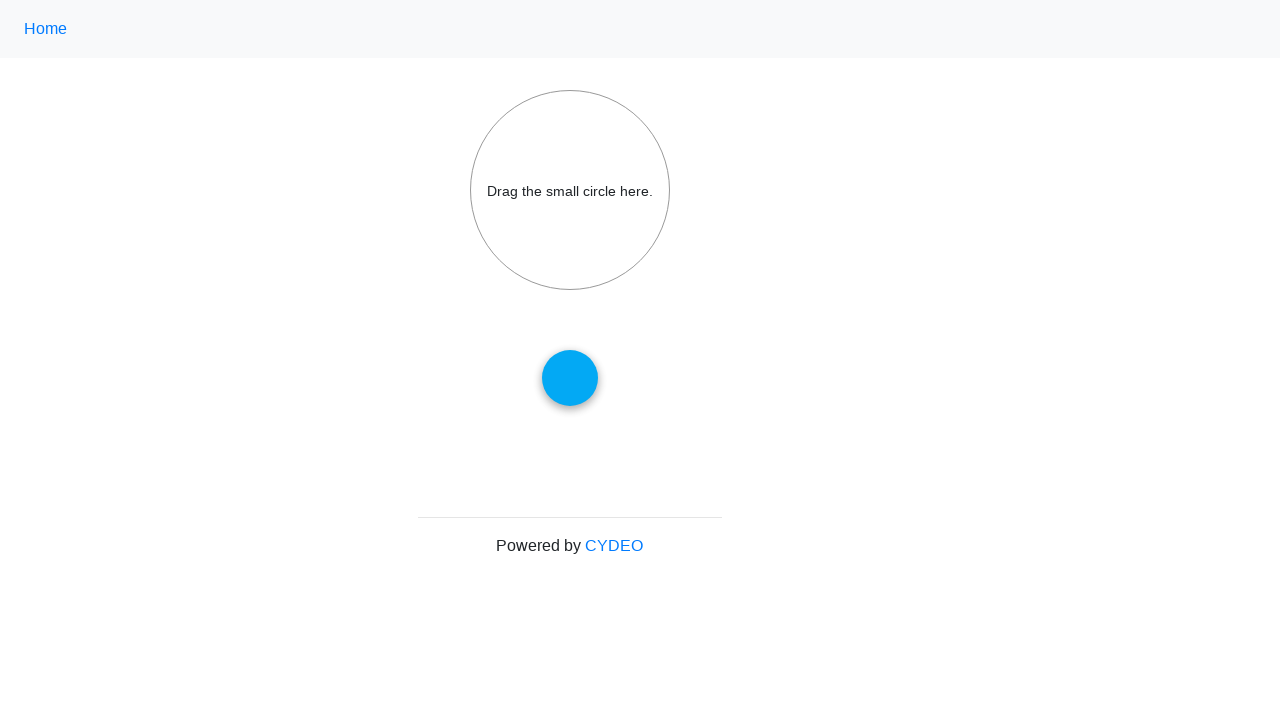

Dragged element from source and dropped it onto target at (570, 190)
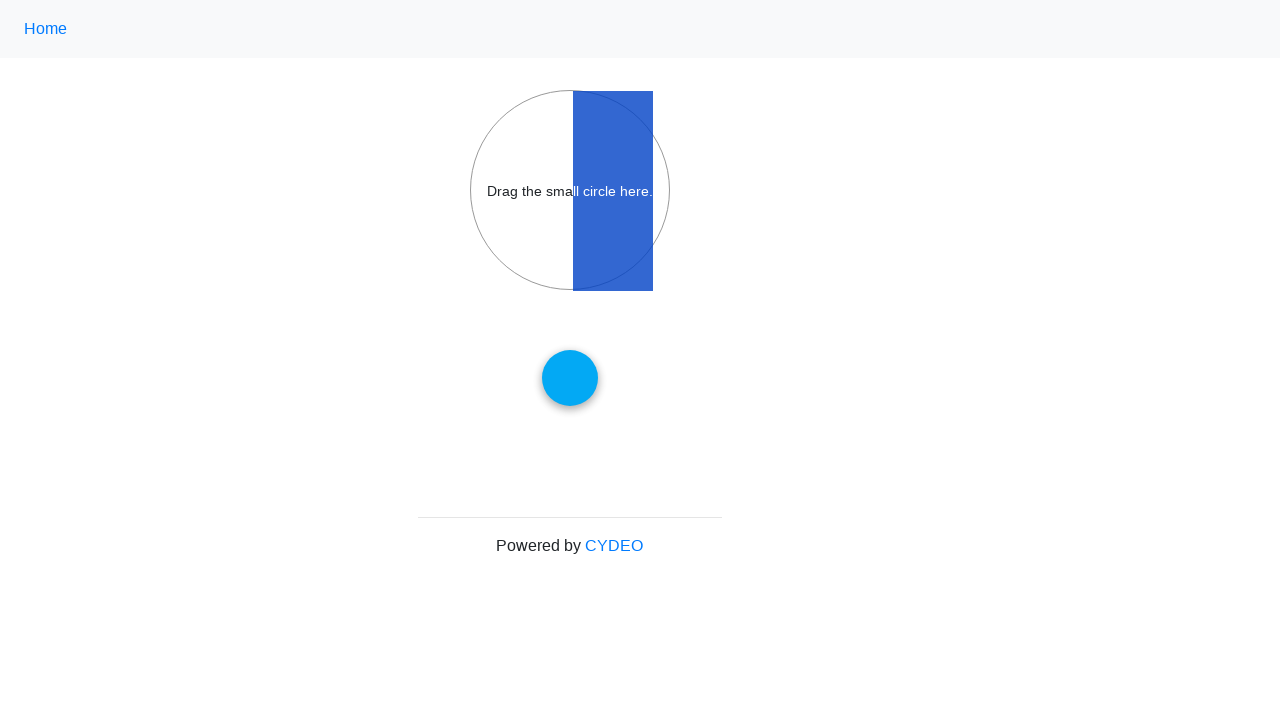

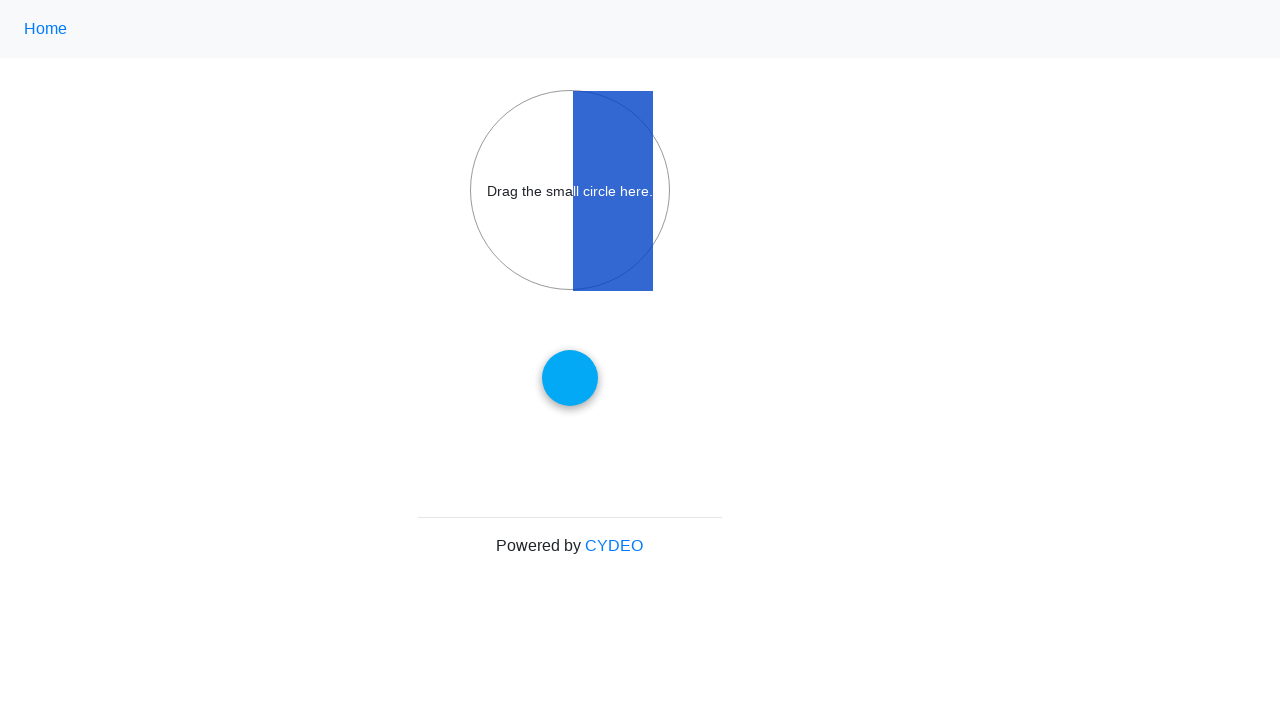